Tests JavaScript confirm dialog by clicking a button to trigger it and accepting the confirmation

Starting URL: https://the-internet.herokuapp.com/javascript_alerts

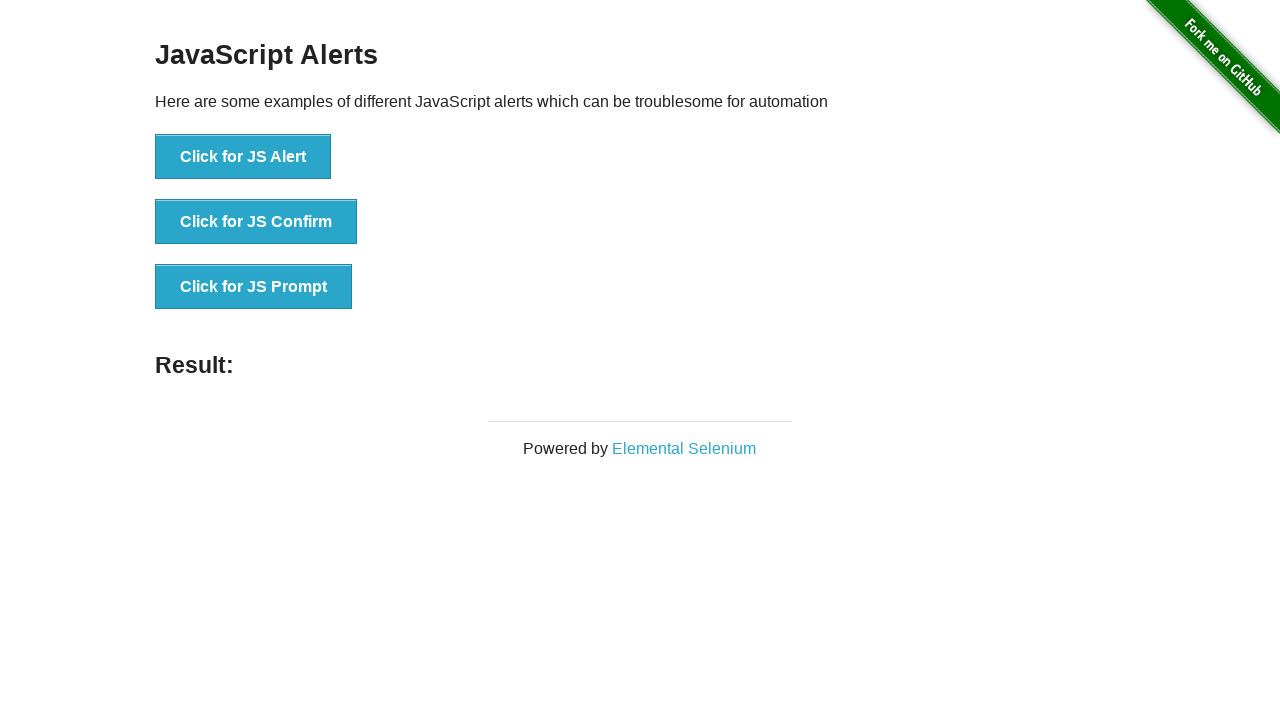

Clicked button to trigger JavaScript confirm dialog at (256, 222) on xpath=//button[normalize-space()='Click for JS Confirm']
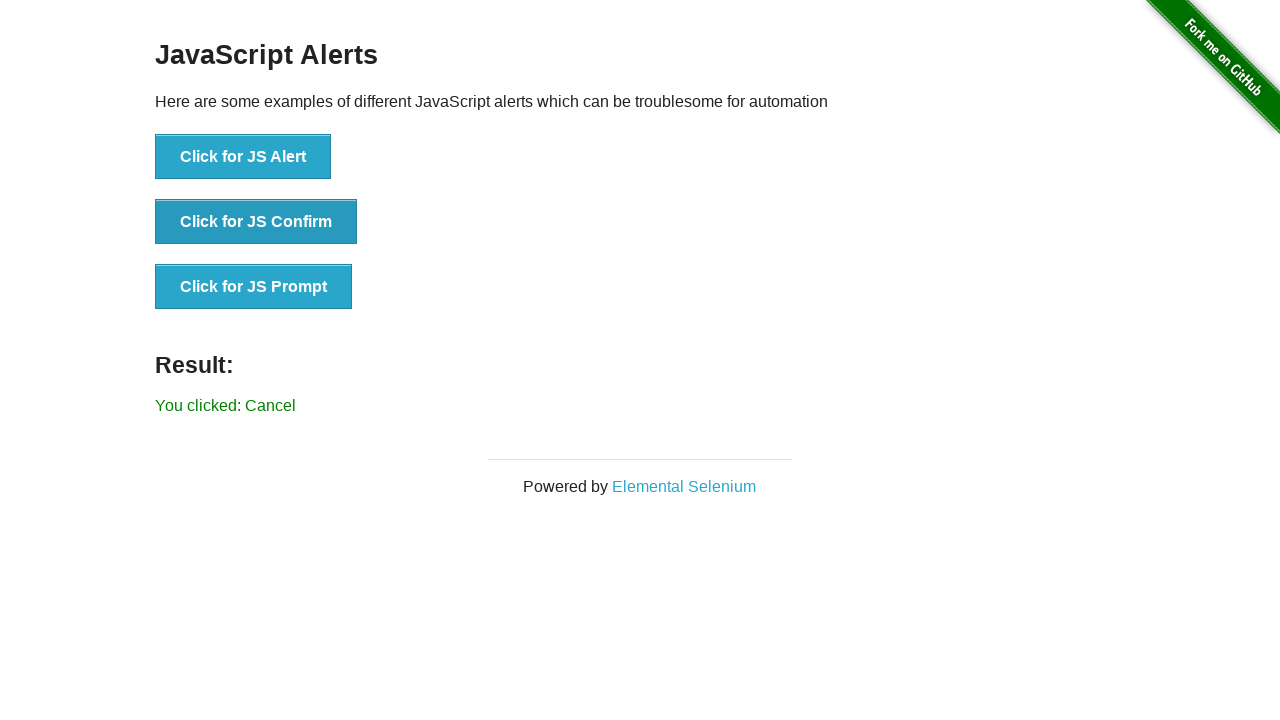

Set up dialog handler to accept the confirmation
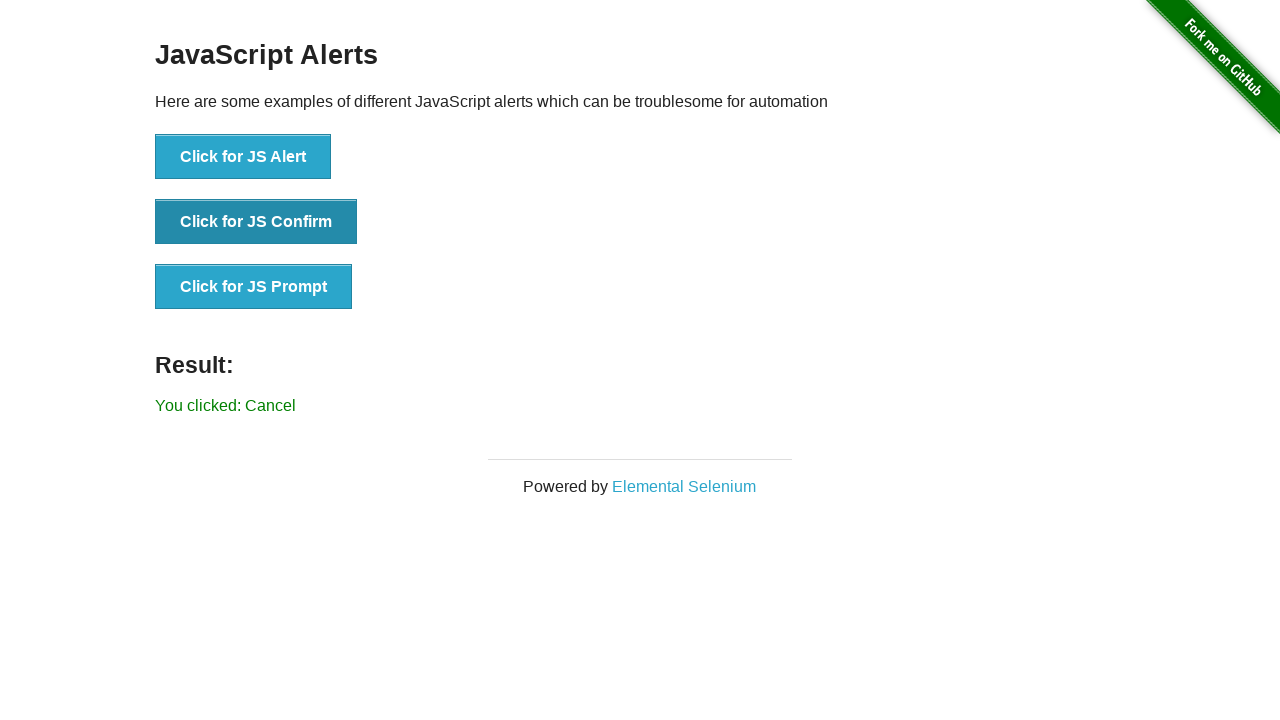

Result element appeared, confirming dialog was accepted
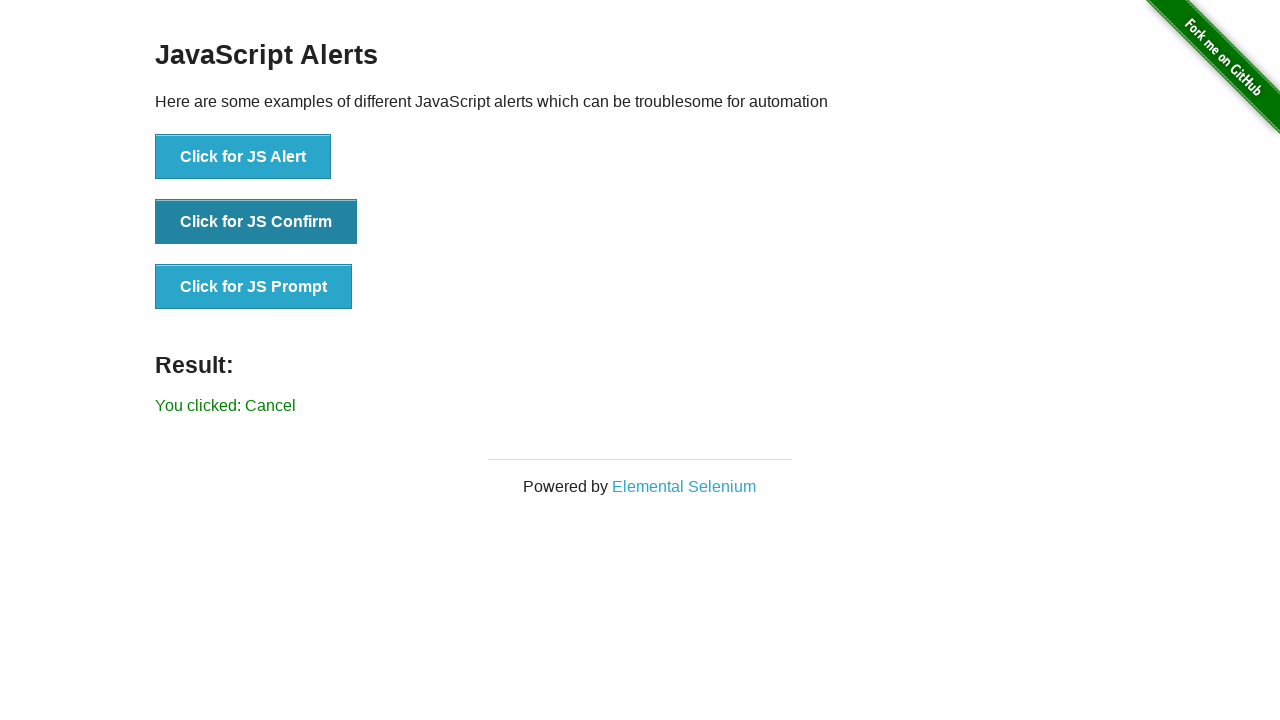

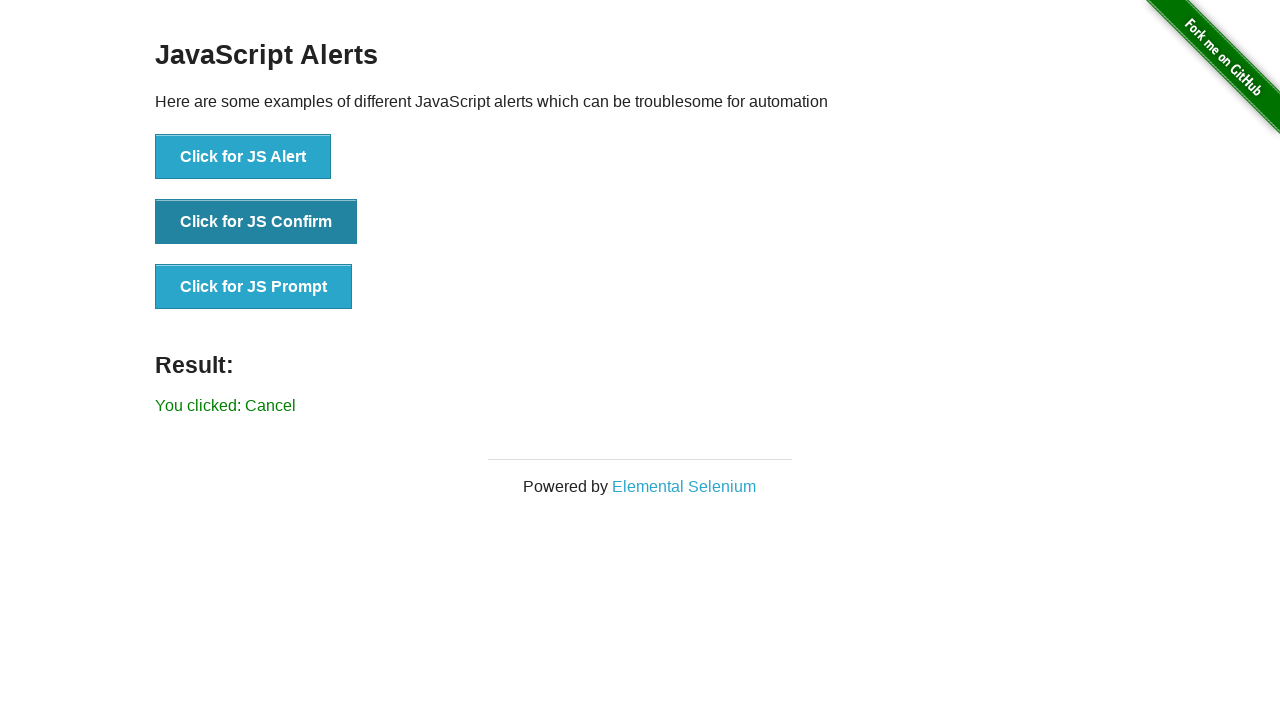